Tests multiple features on the-internet.herokuapp.com including A/B testing page navigation, dropdown selection, and frames page verification

Starting URL: https://the-internet.herokuapp.com/

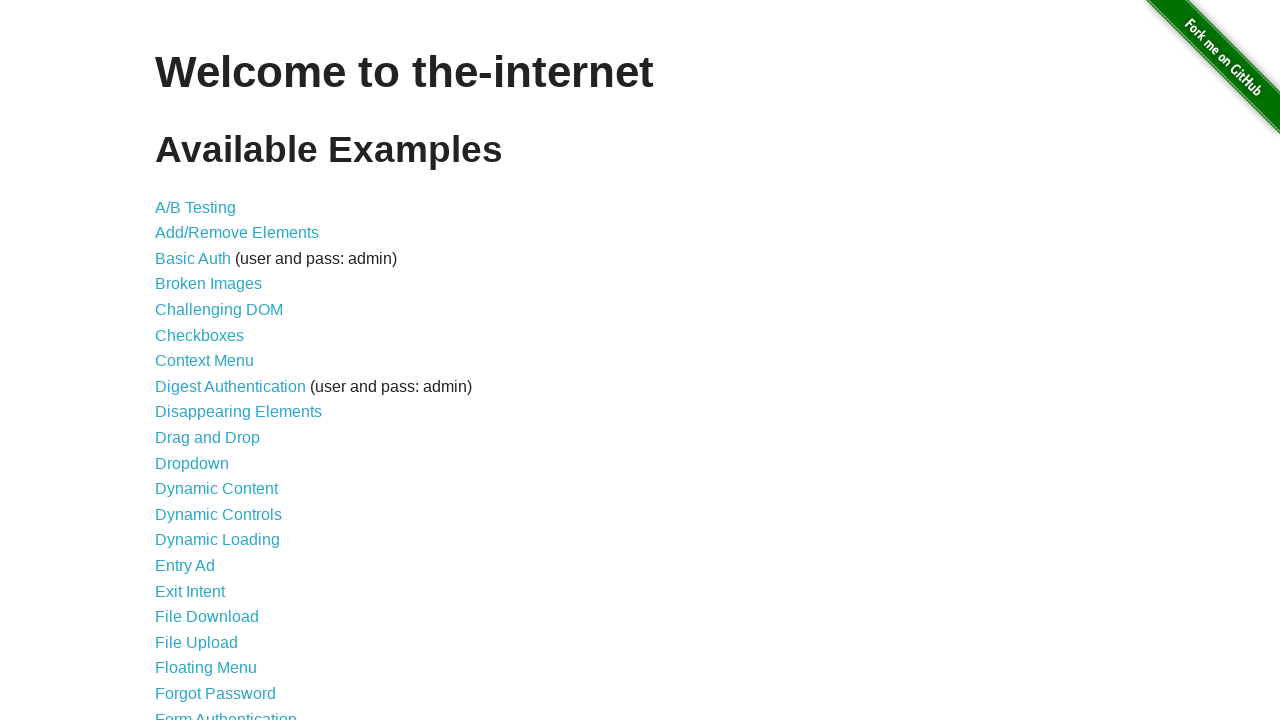

Clicked on A/B Testing link at (196, 207) on a[href='/abtest']
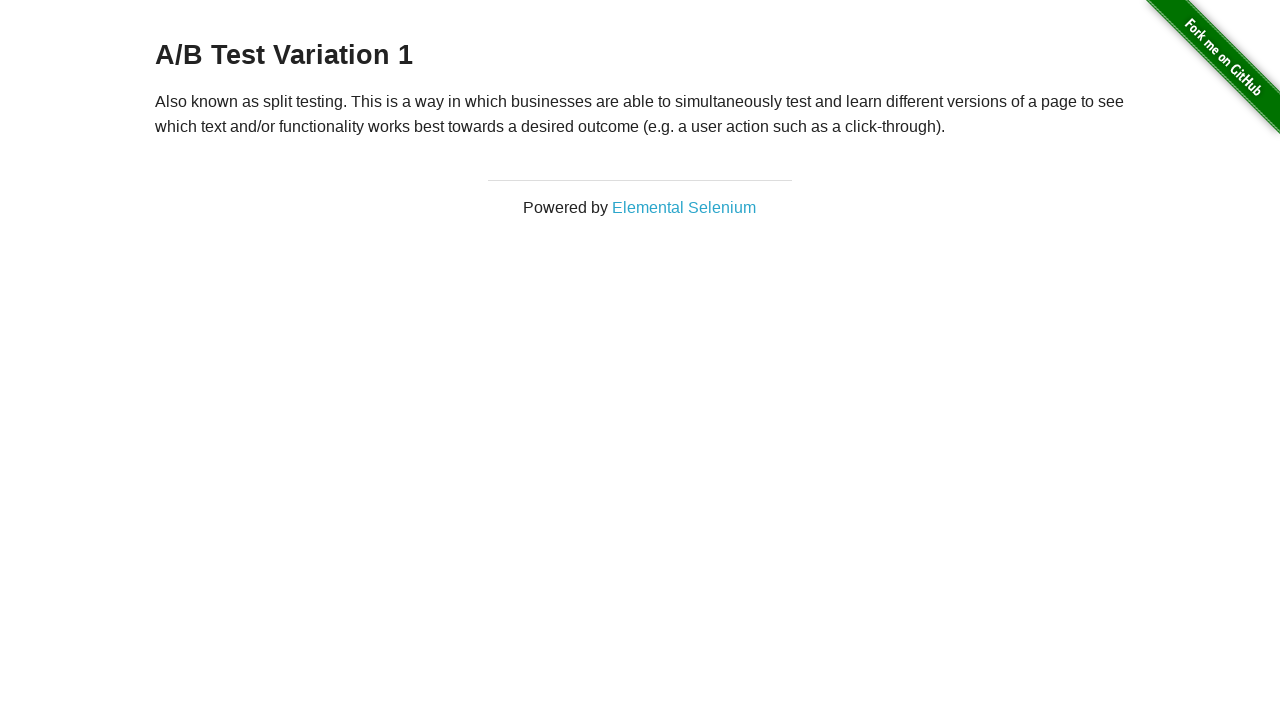

A/B Test page loaded successfully
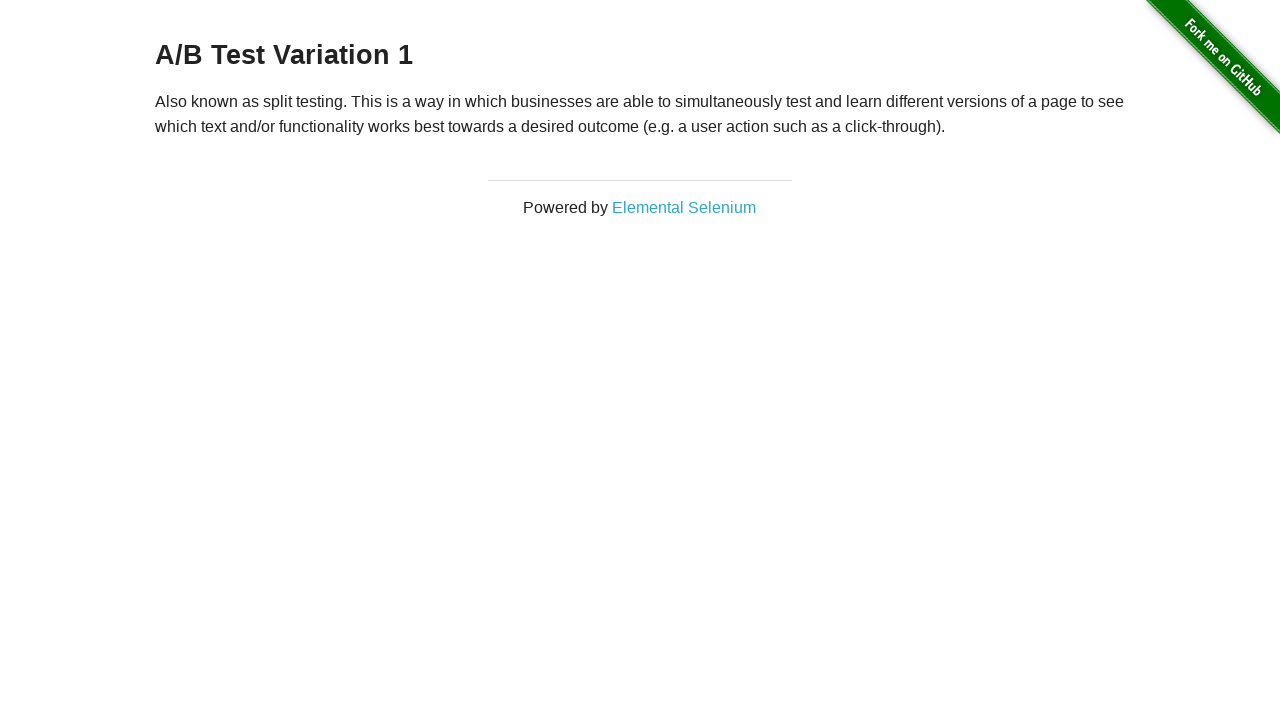

Navigated back to home page
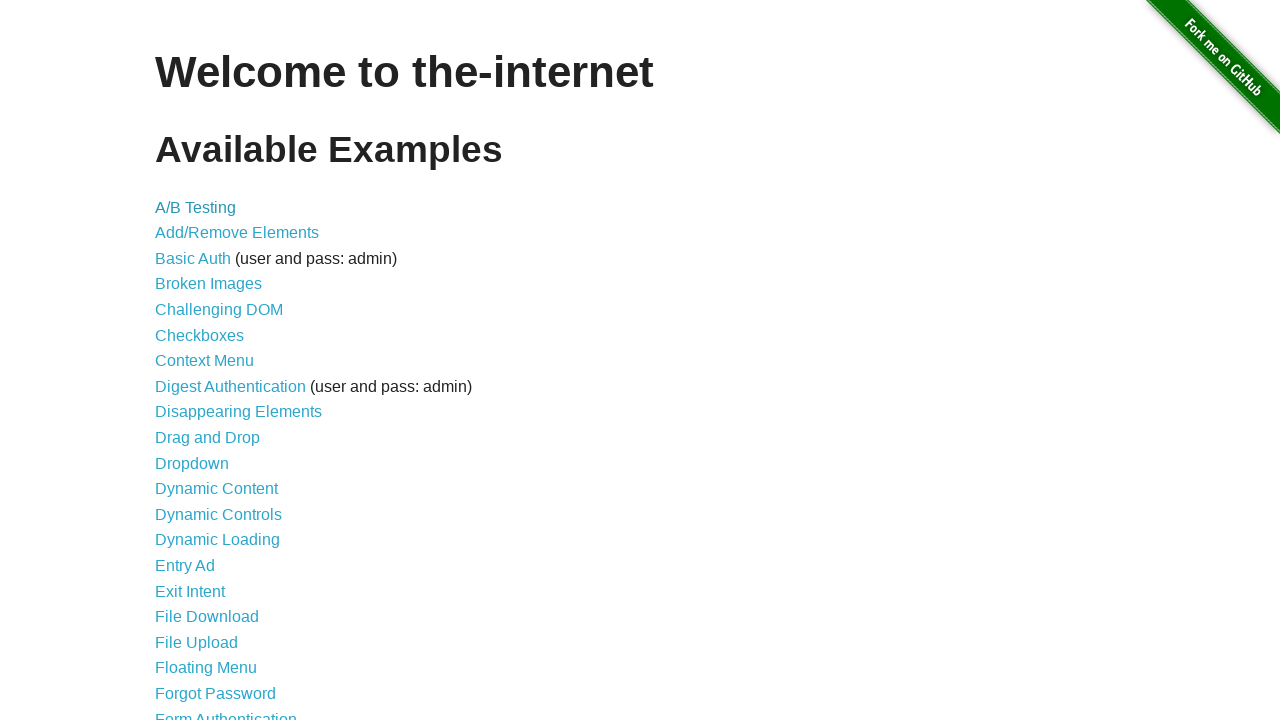

Clicked on dropdown link at (192, 463) on a[href='/dropdown']
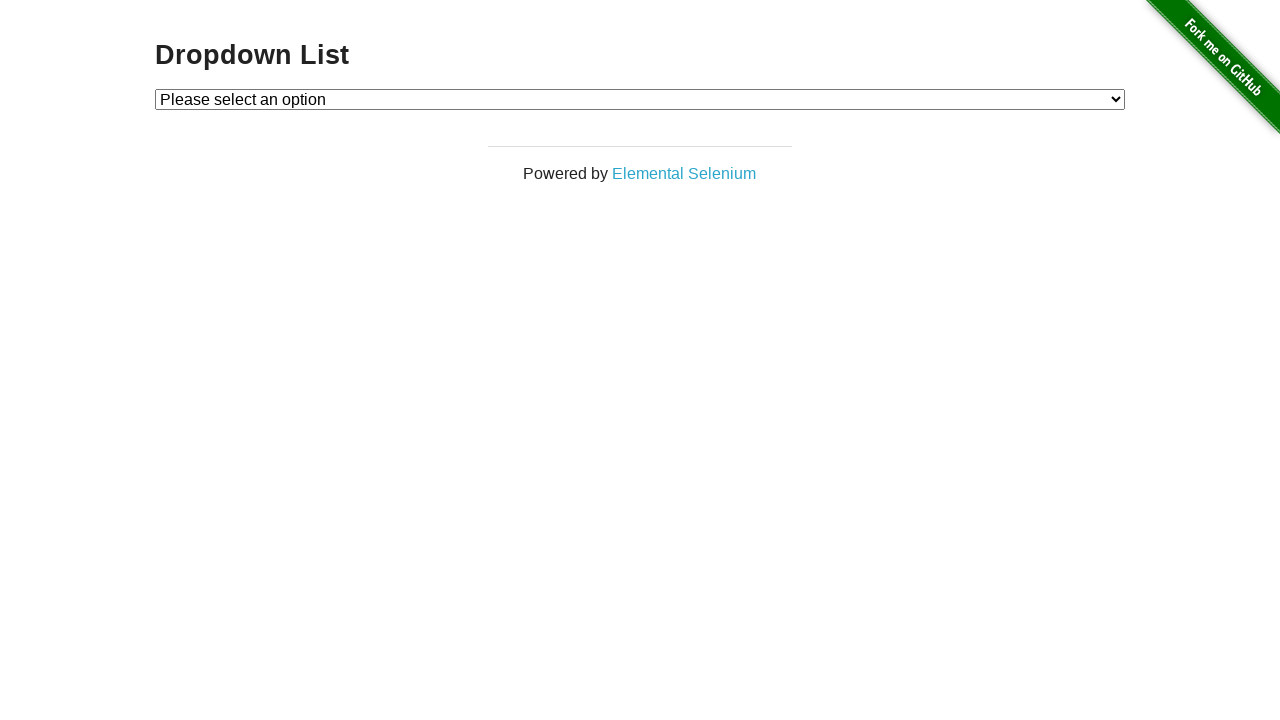

Selected Option 1 from the dropdown on #dropdown
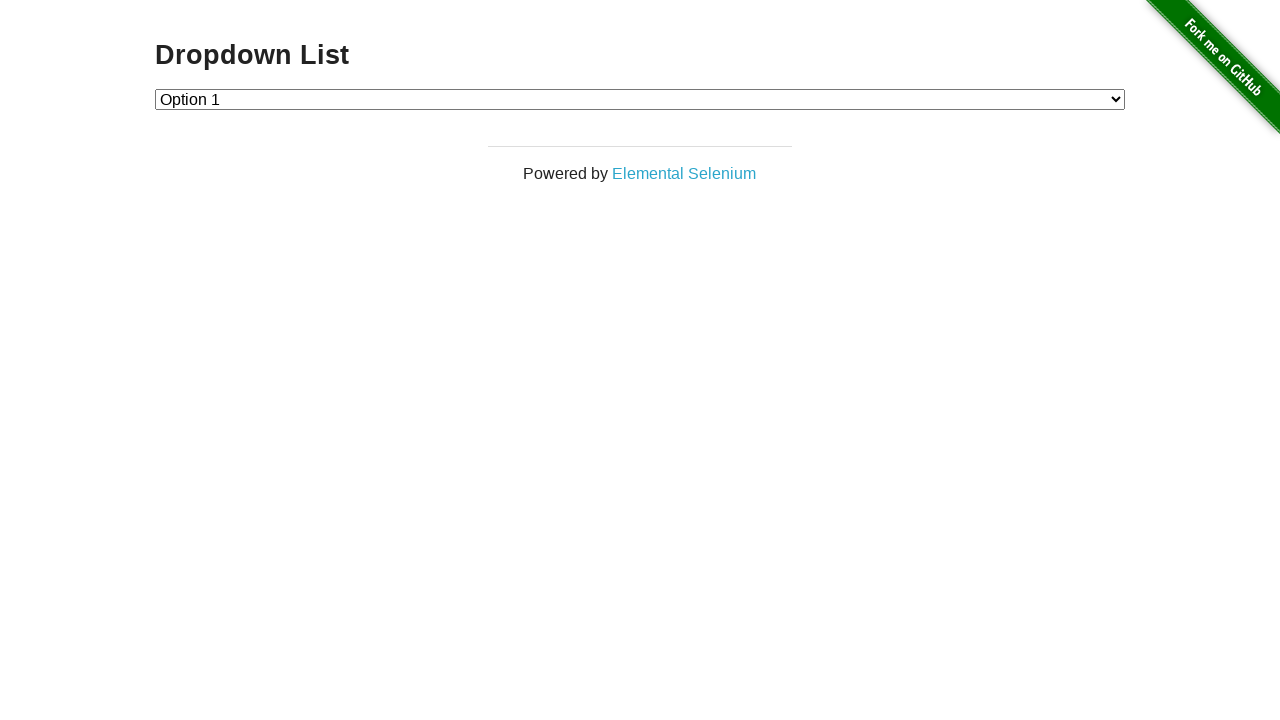

Navigated back to home page
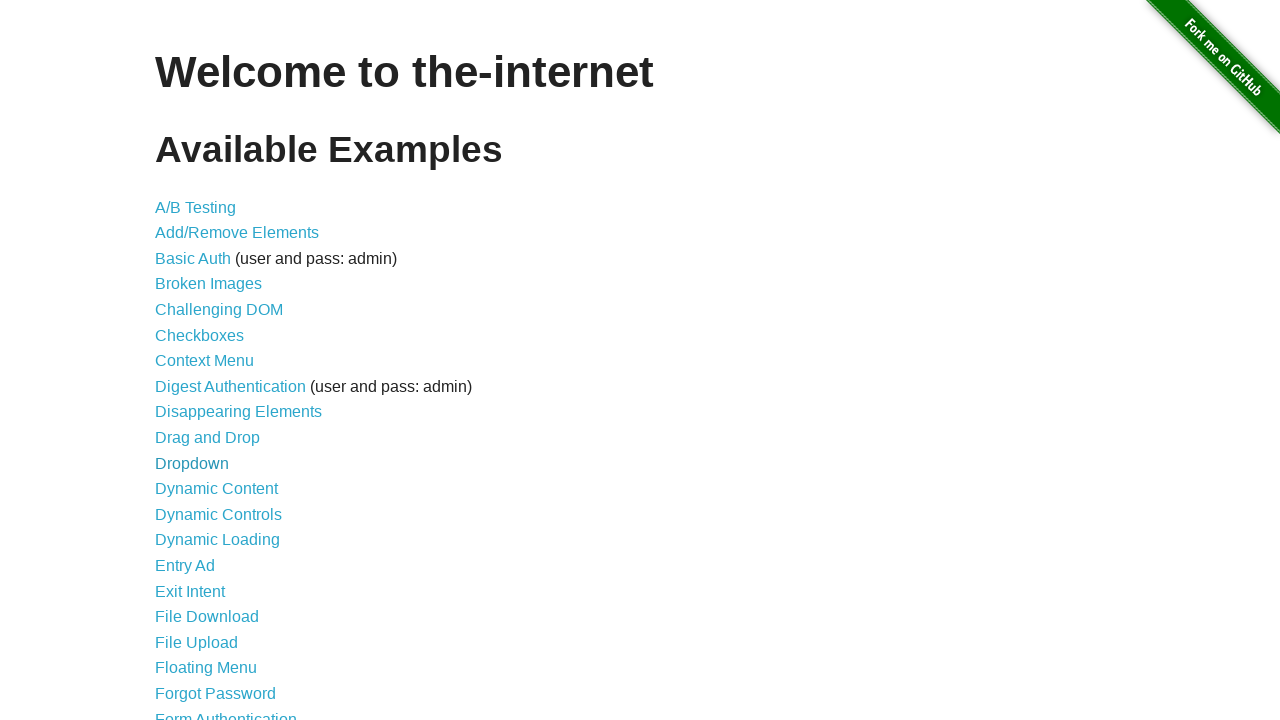

Clicked on Frames link at (182, 361) on a[href='/frames']
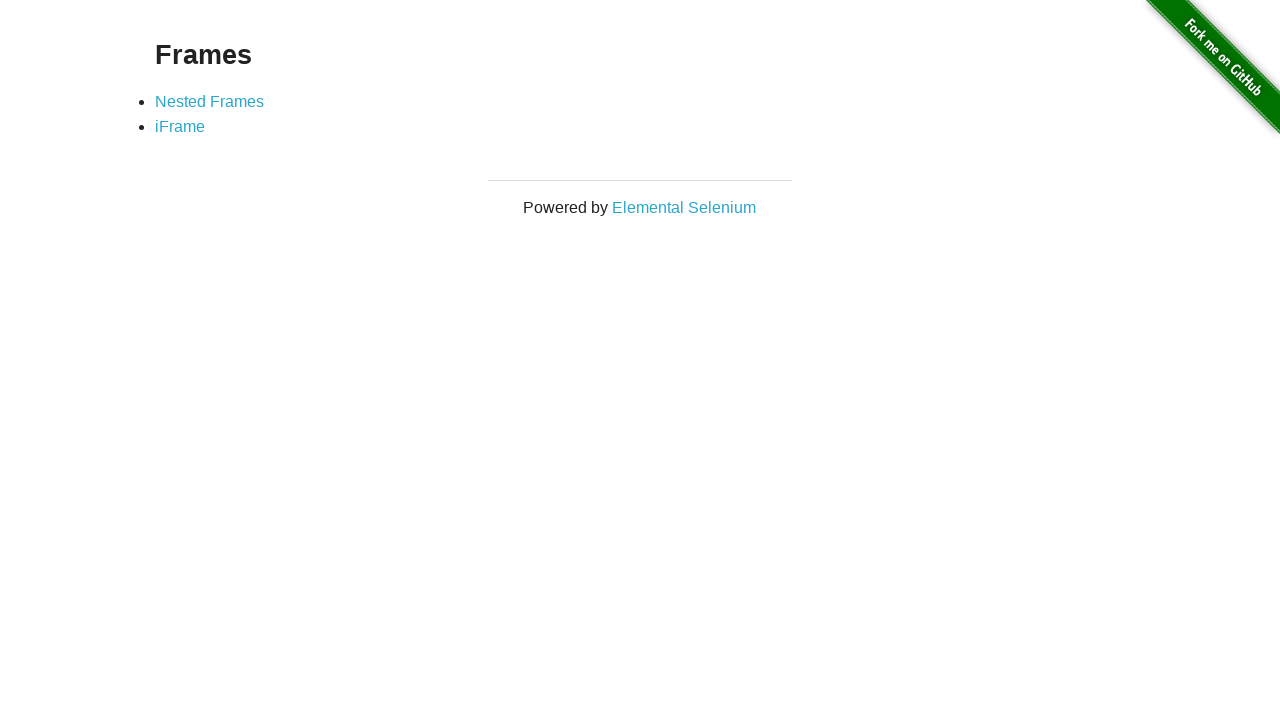

Nested frames link is present on page
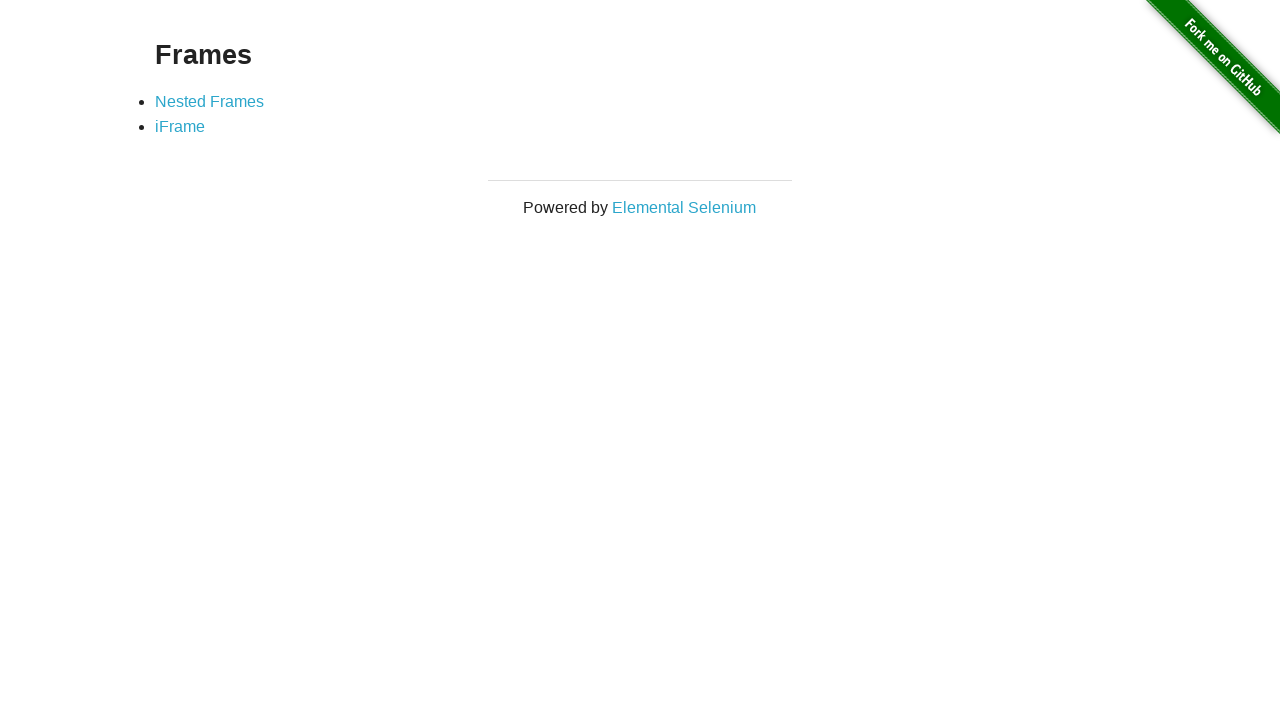

Iframe link is present on page
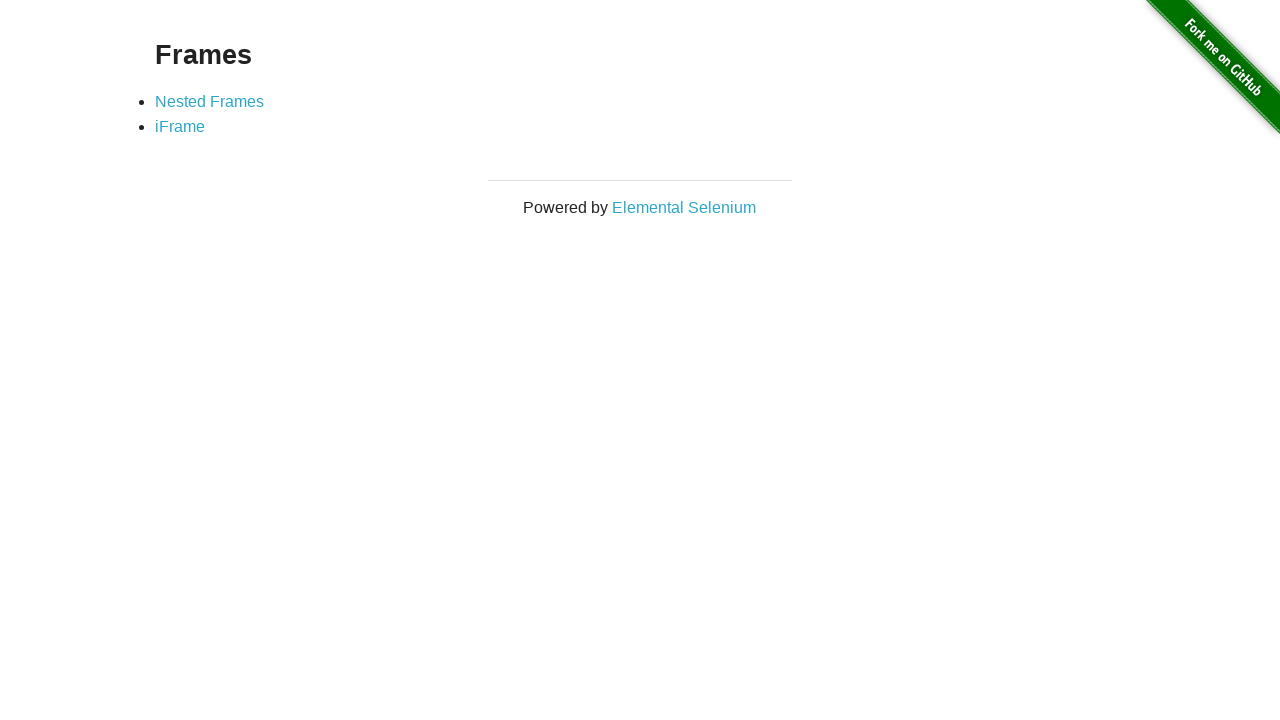

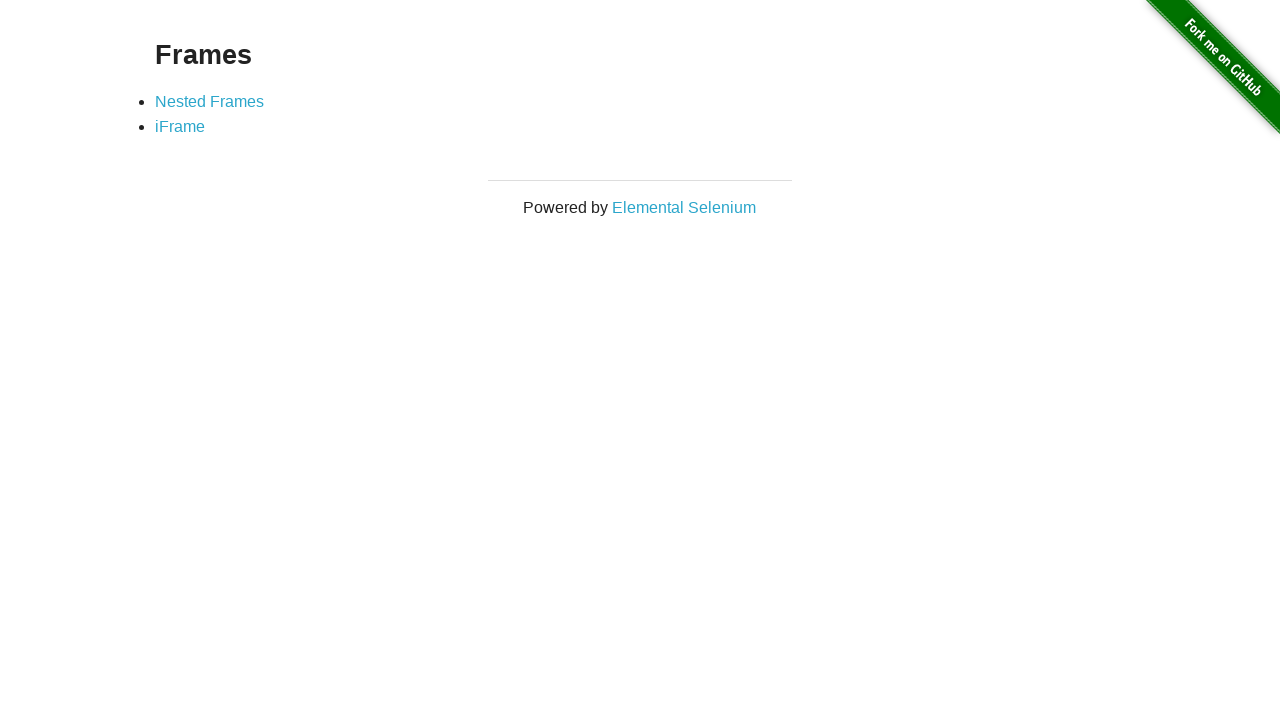